Tests different types of JavaScript alert boxes including simple alerts, timer alerts, confirmation alerts, and prompt alerts by clicking buttons and interacting with the dialogs

Starting URL: https://demoqa.com/alerts

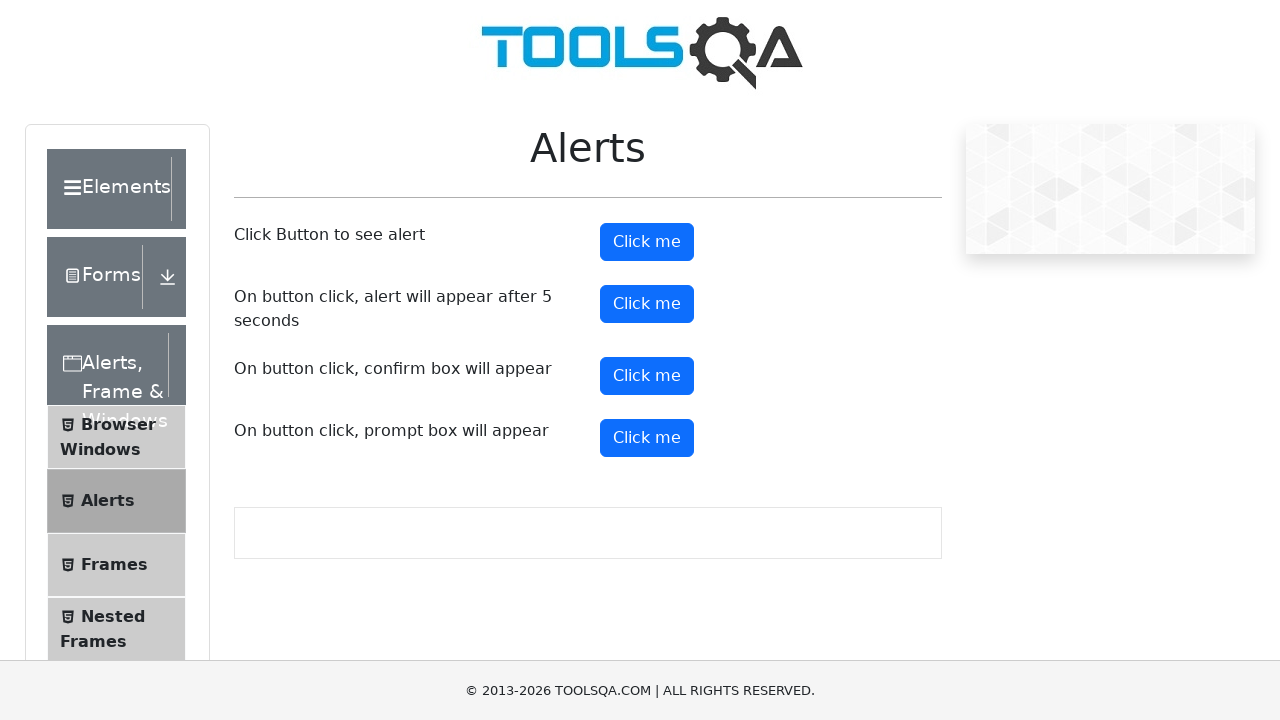

Clicked simple alert button at (647, 242) on #alertButton
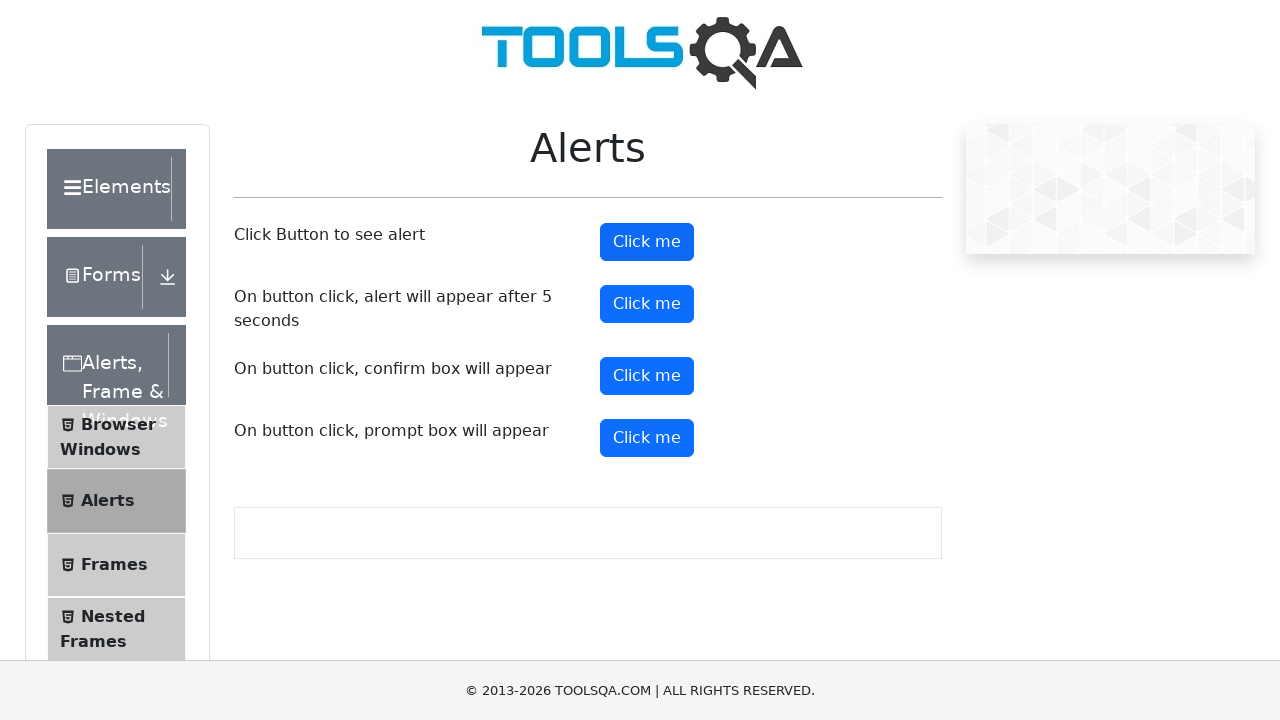

Set up dialog handler to accept alert
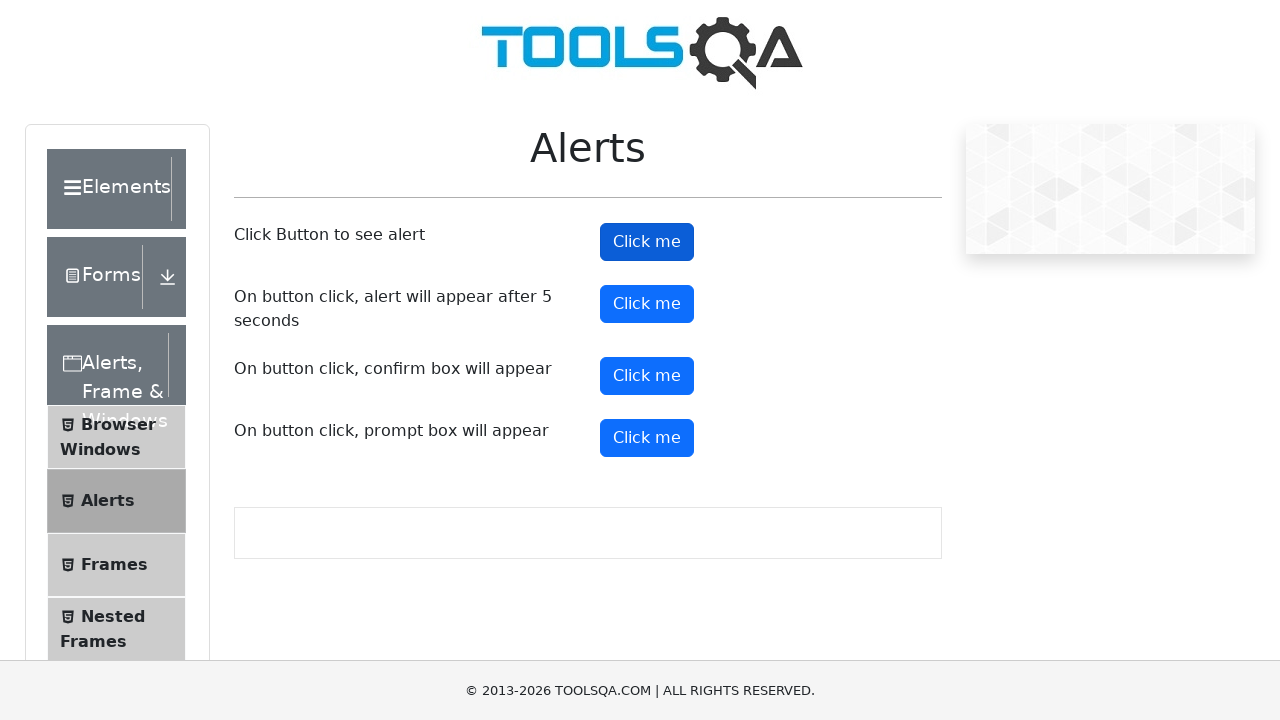

Waited for simple alert to be handled
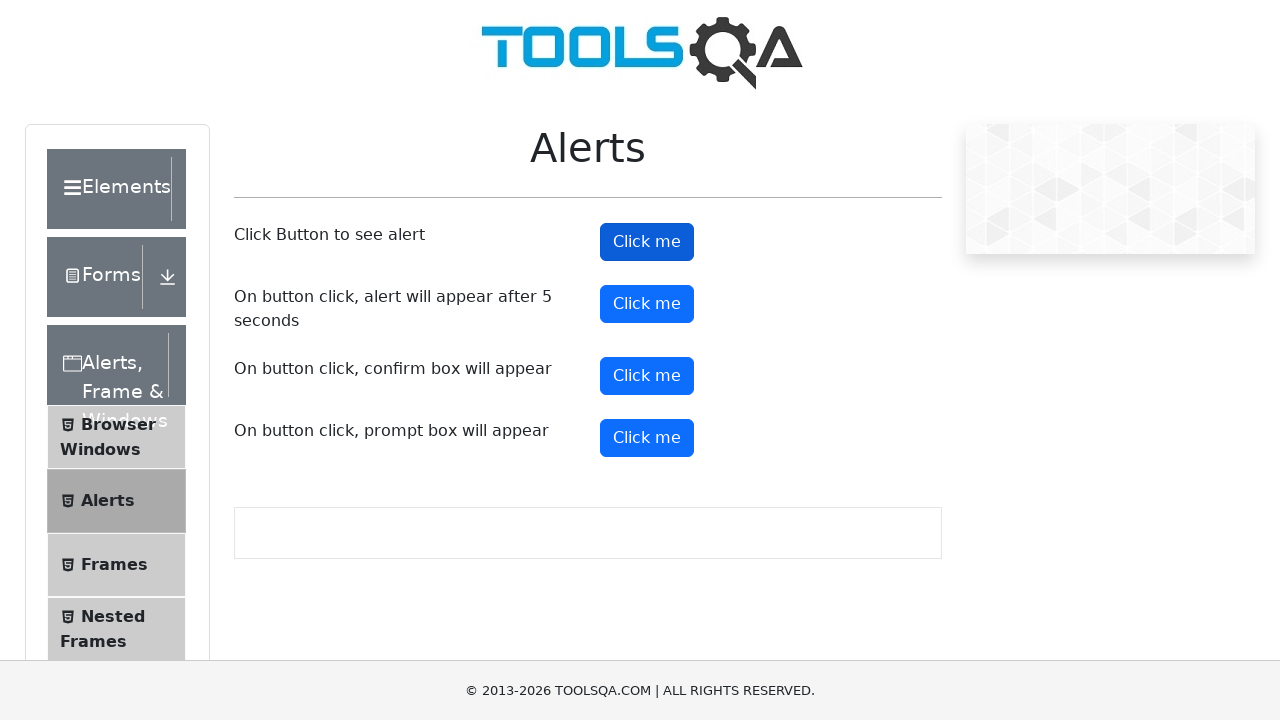

Clicked timer alert button at (647, 304) on #timerAlertButton
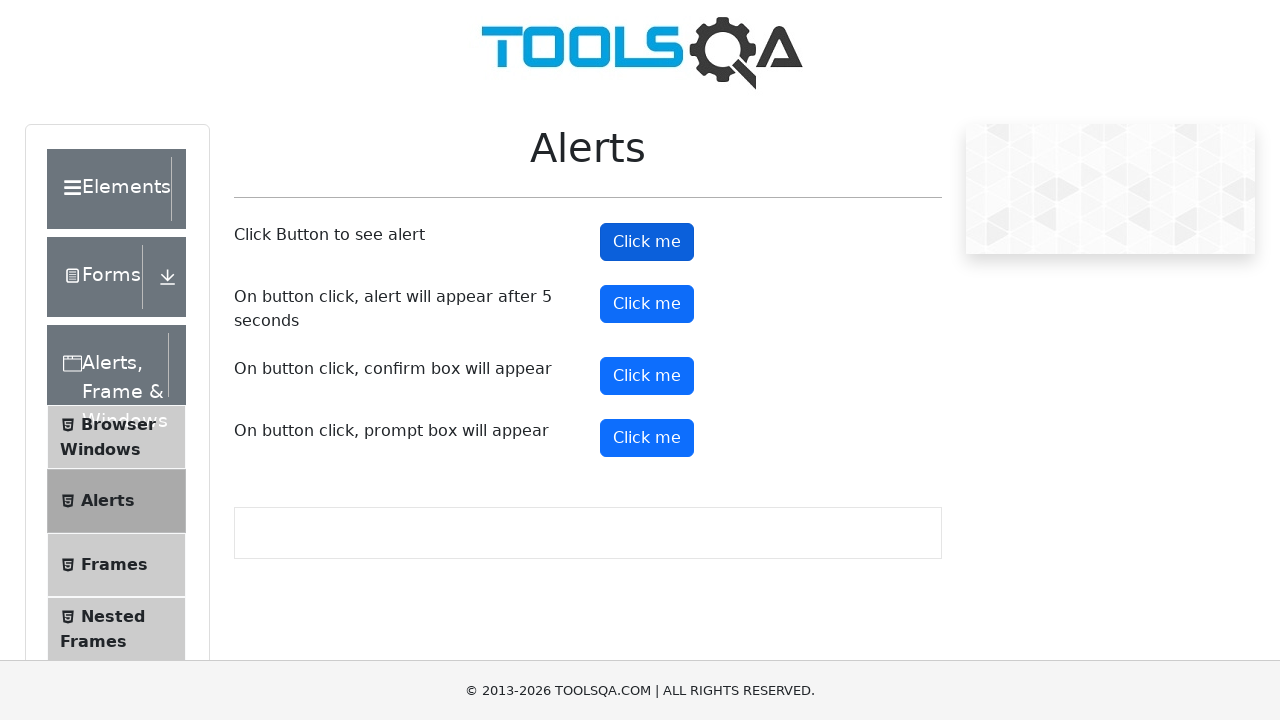

Waited 6 seconds for delayed timer alert to appear
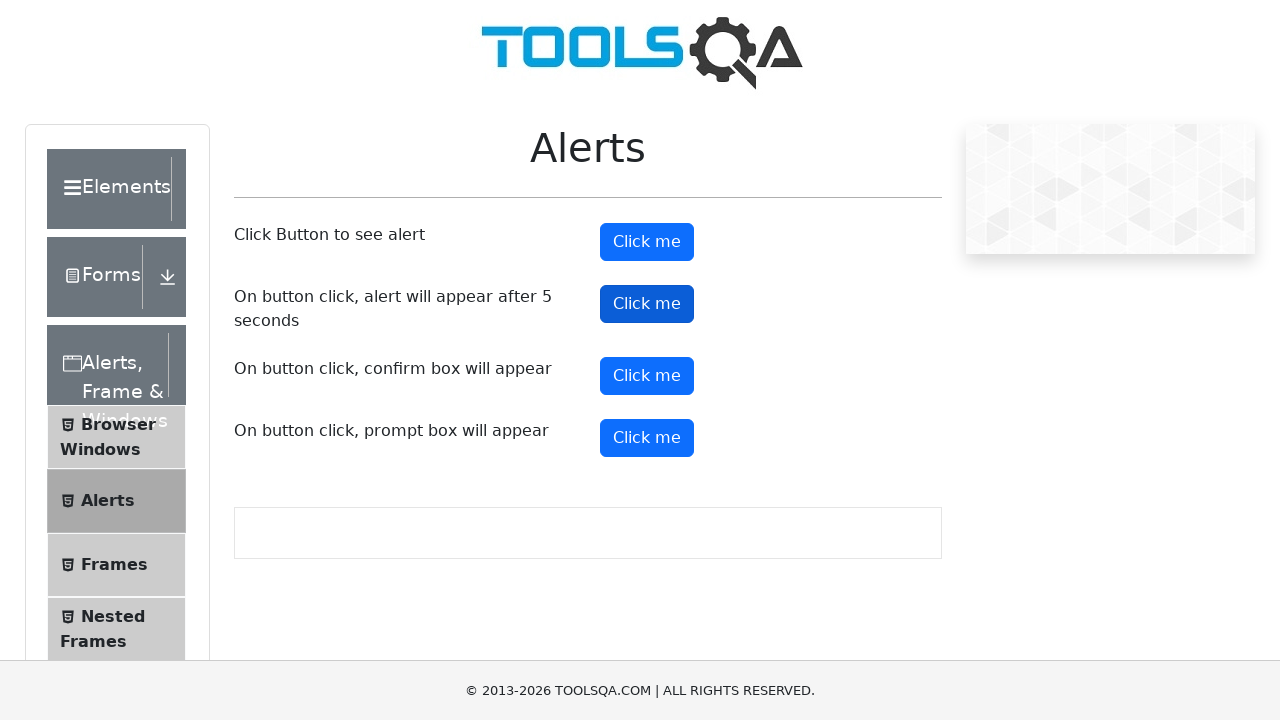

Set up dialog handler to dismiss confirmation alert
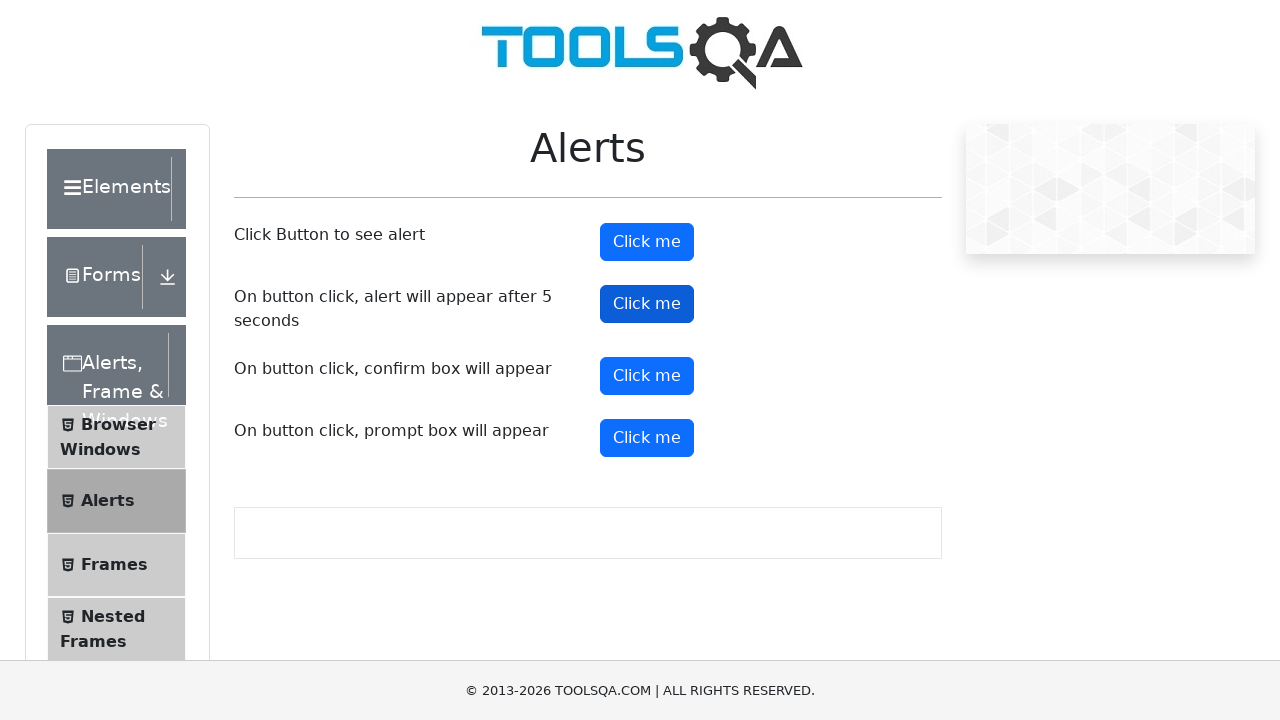

Clicked confirmation alert button at (647, 376) on #confirmButton
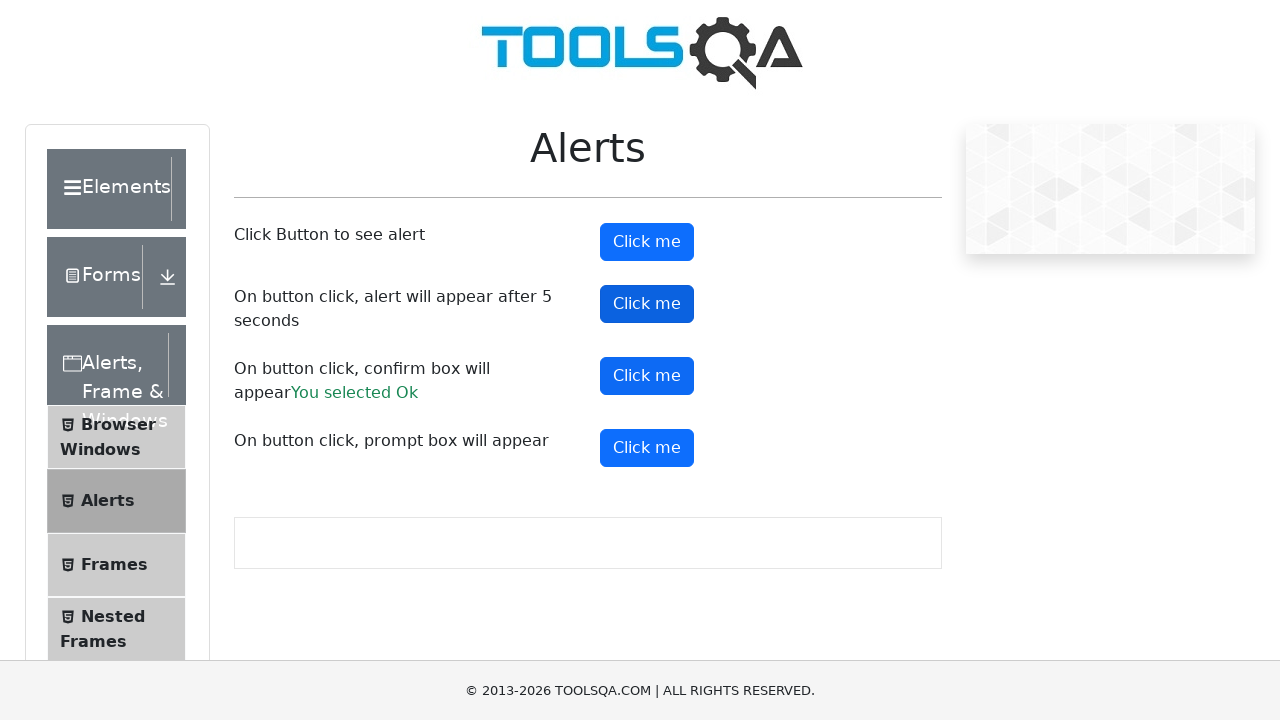

Waited for confirmation alert to be dismissed
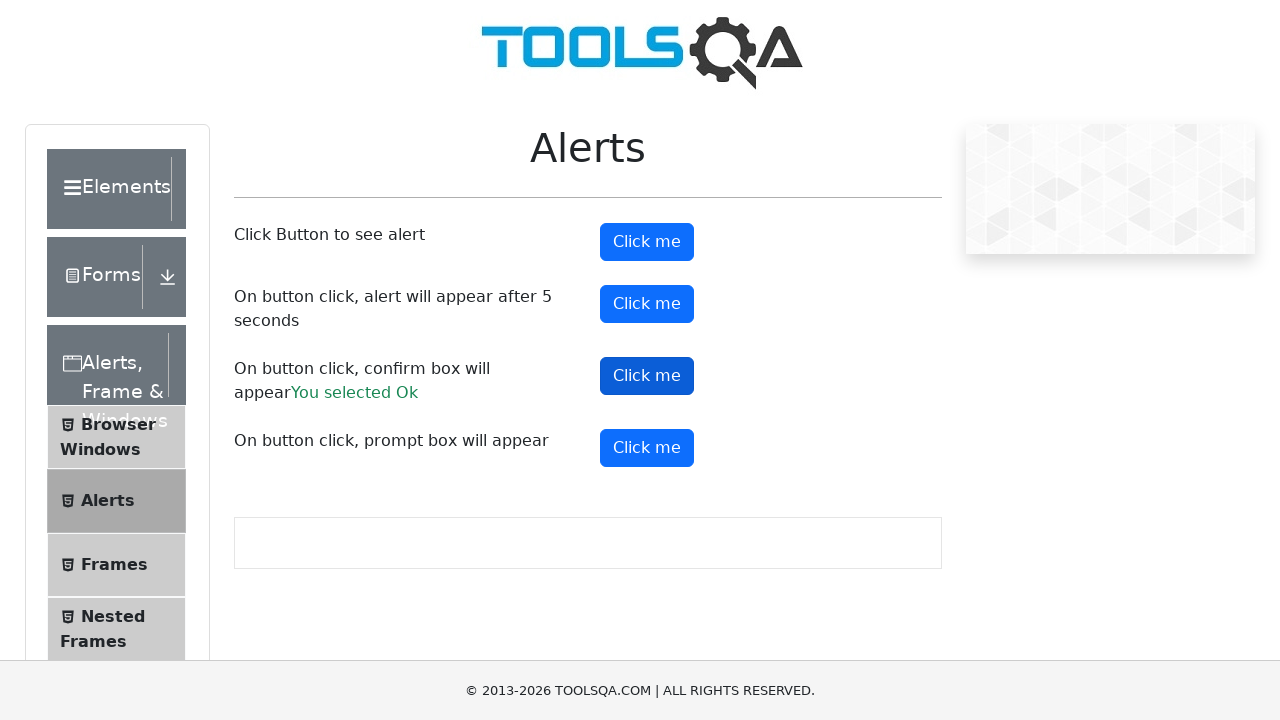

Set up dialog handler to accept prompt with text 'Tharun Testing'
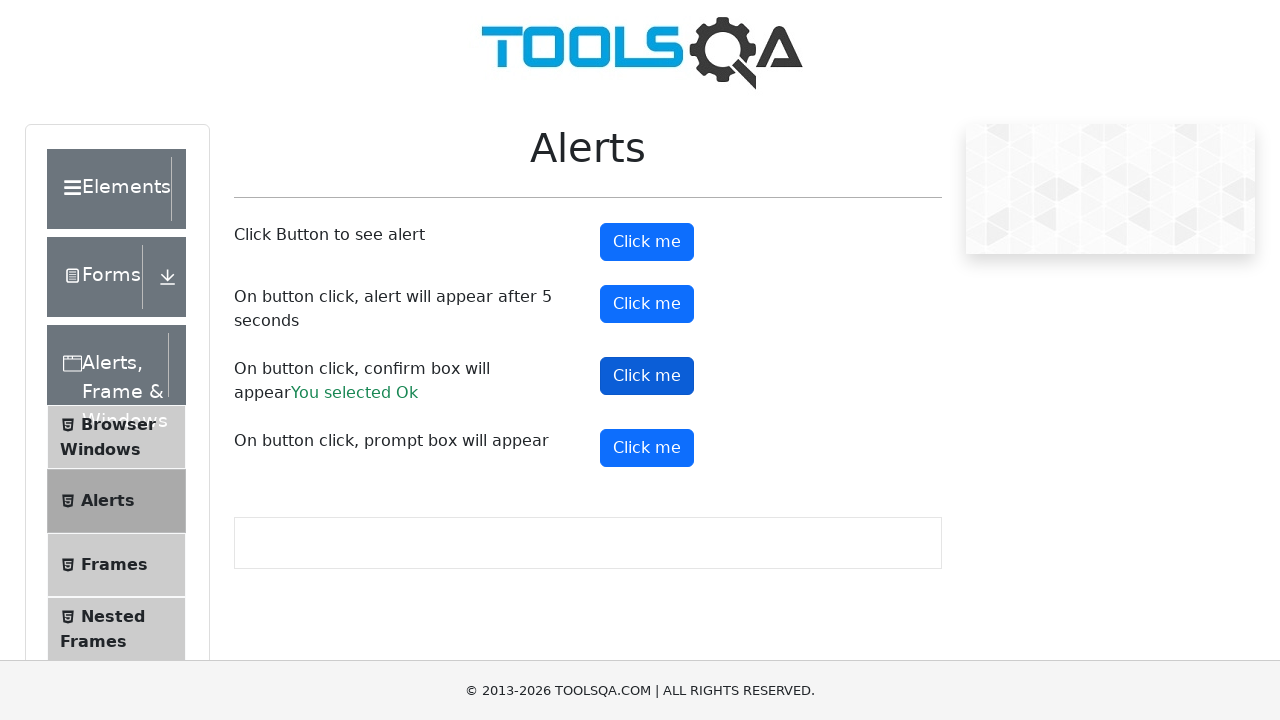

Clicked prompt alert button at (647, 448) on #promtButton
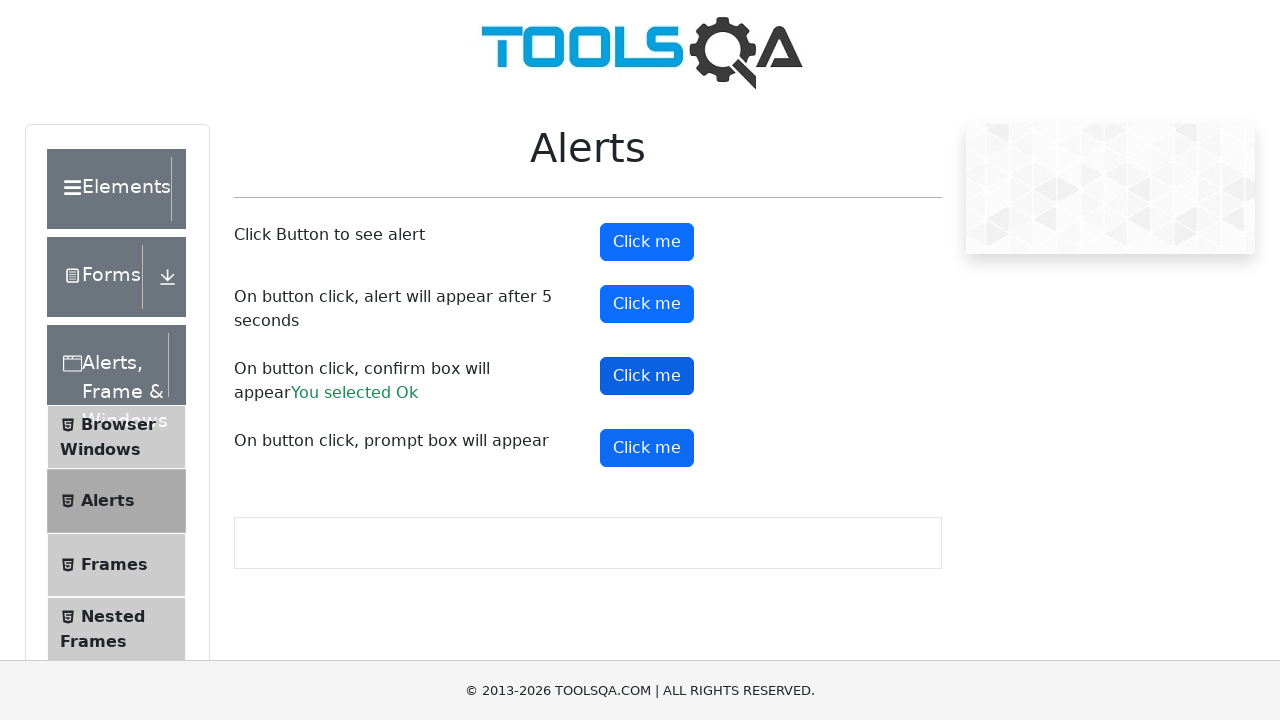

Waited for prompt alert to be handled
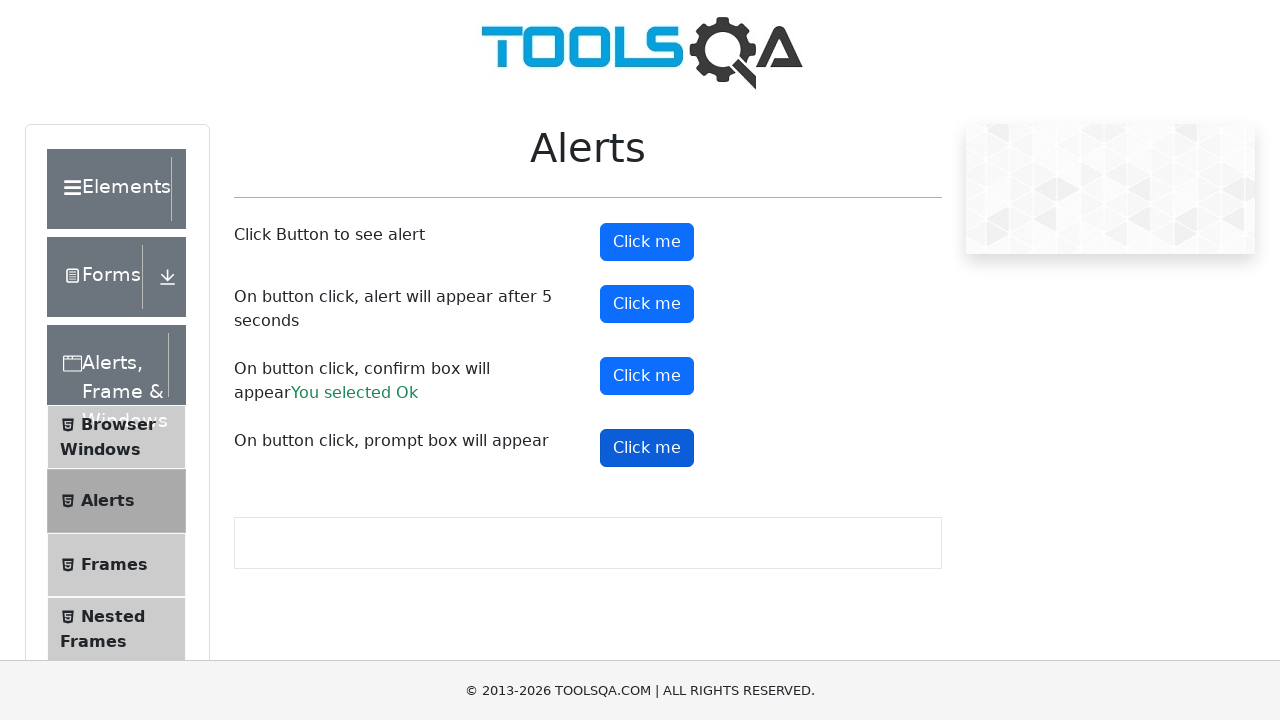

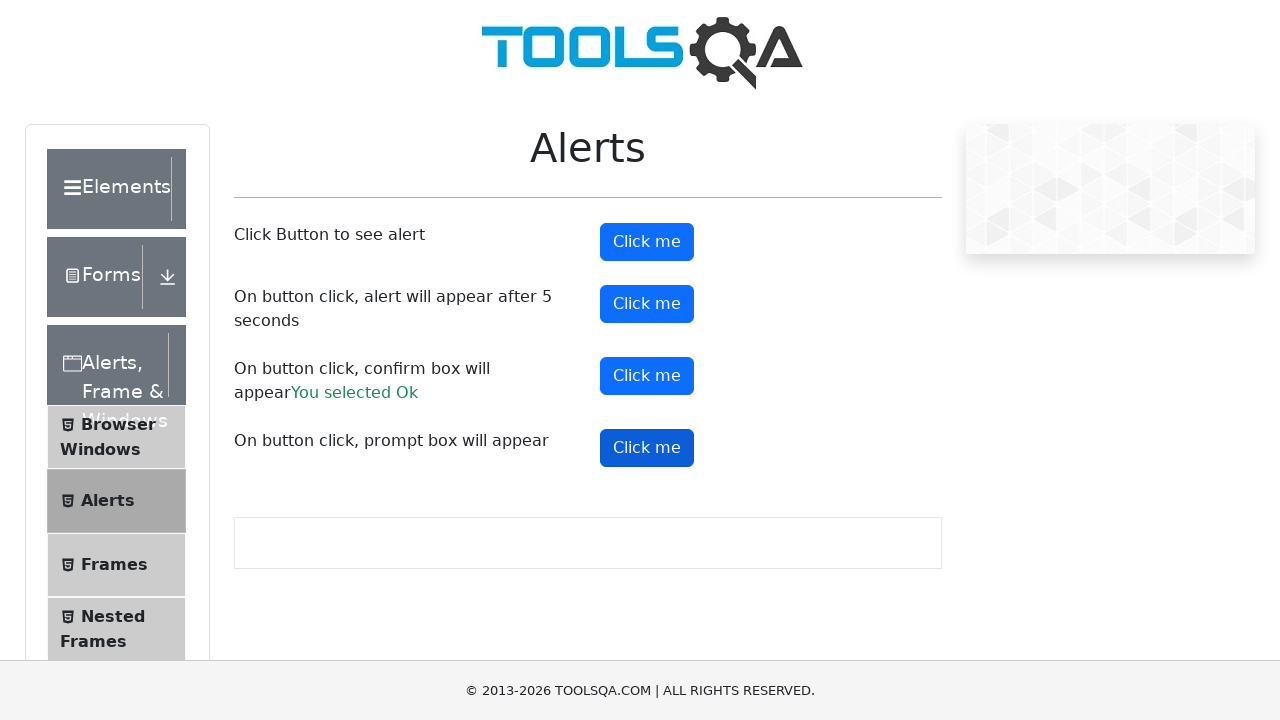